Tests the broken links and images page on demoqa.com by locating valid and broken images, and clicking on valid and broken links to verify their functionality.

Starting URL: https://demoqa.com/broken

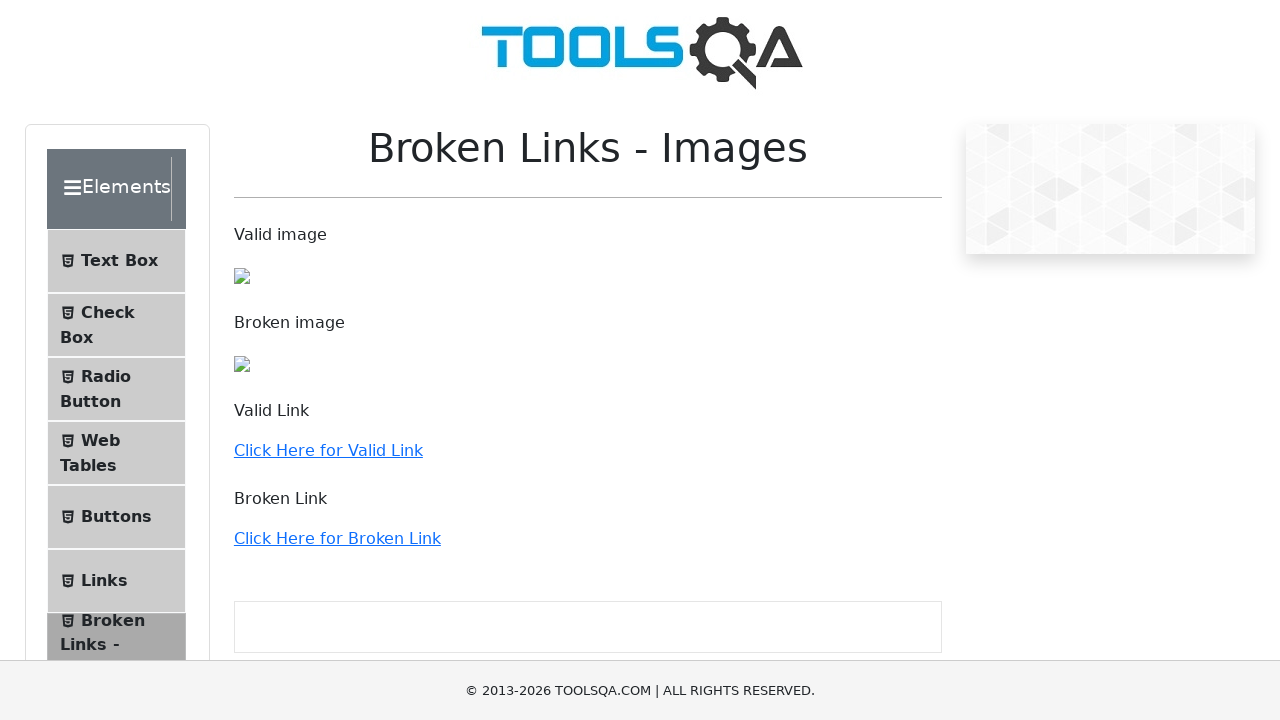

Located and verified valid image is visible
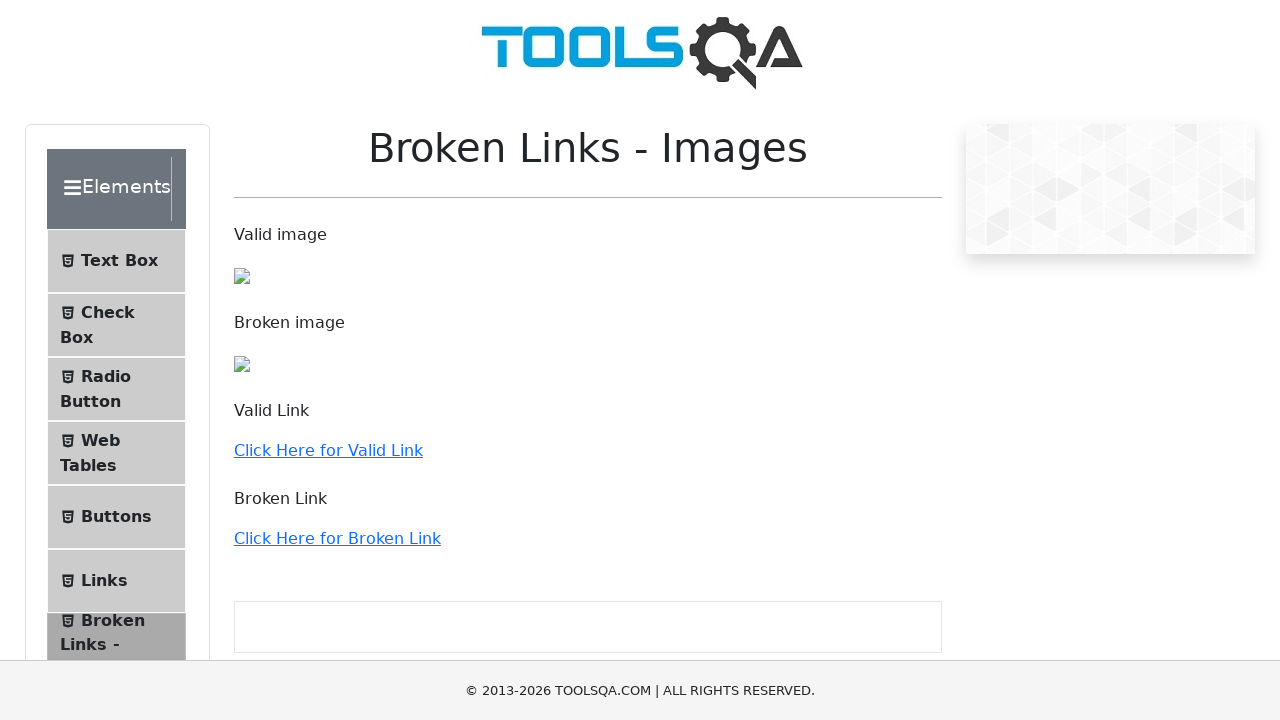

Located and verified broken image element is visible
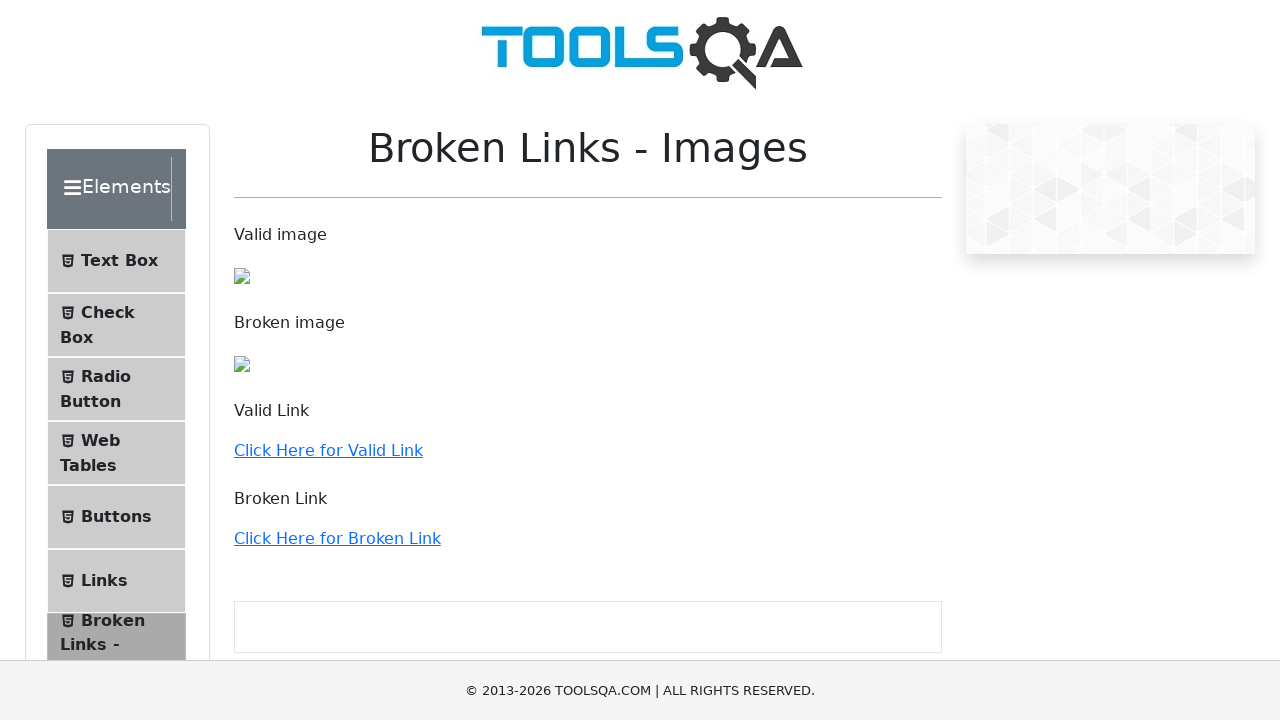

Clicked on valid link to test navigation at (328, 450) on internal:text="Click Here for Valid Link"i
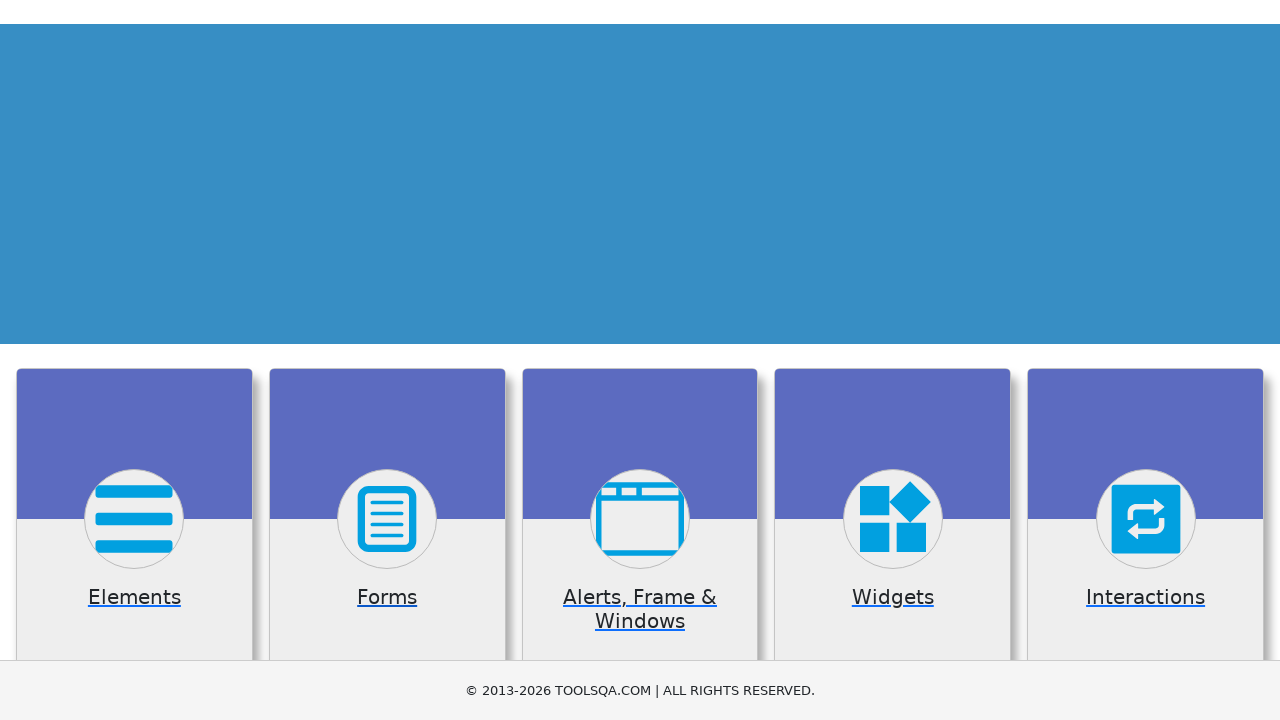

Navigated back to broken links and images page
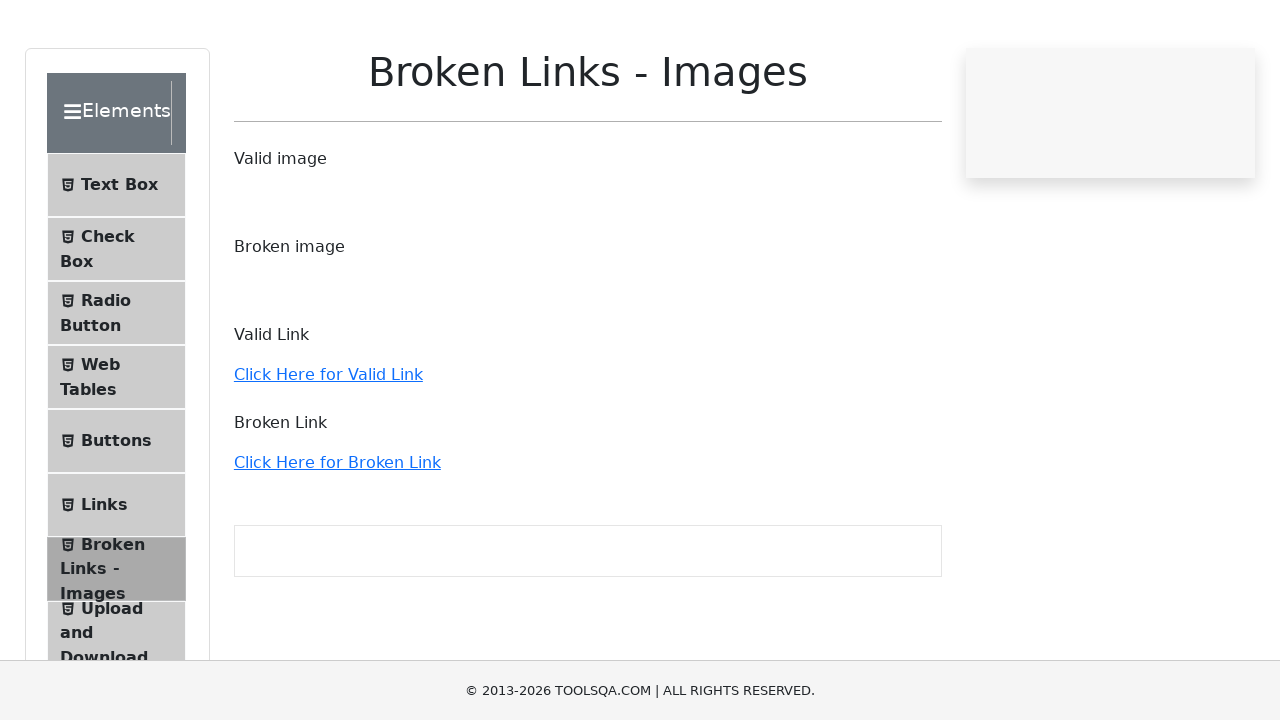

Clicked on broken link to test its behavior at (337, 538) on internal:text="Click Here for Broken Link"i
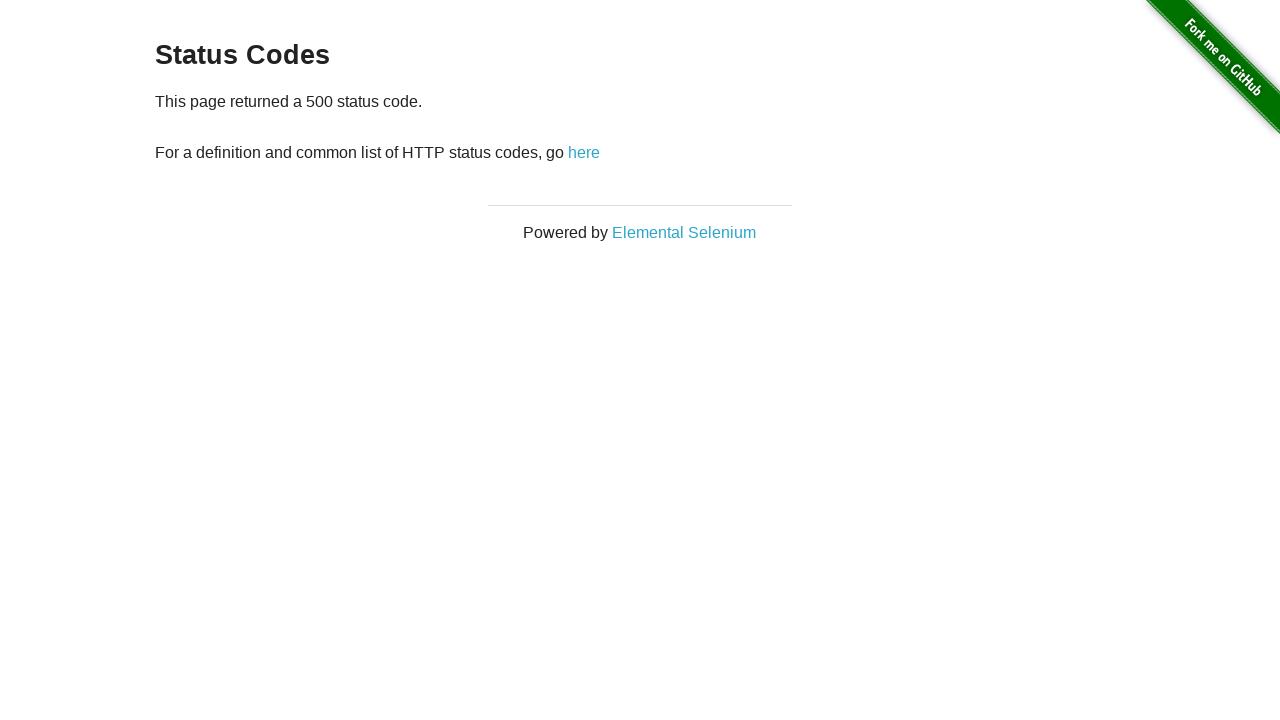

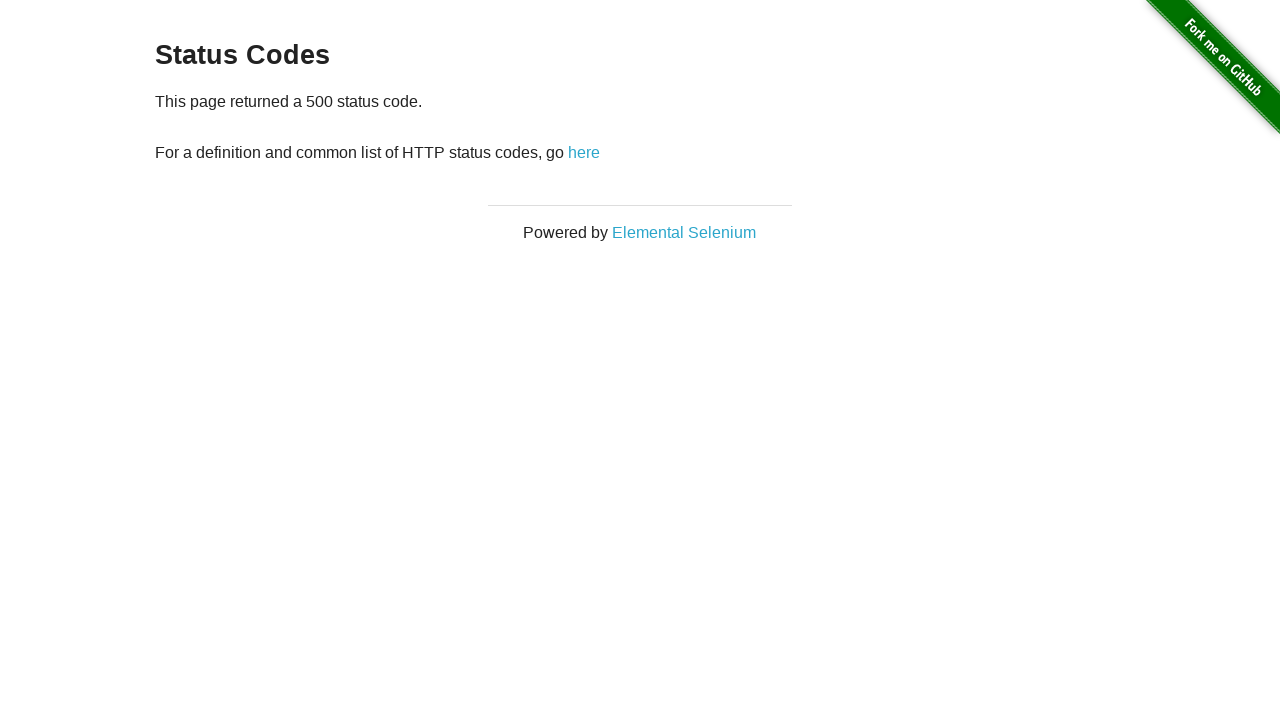